Tests a text box form by filling in user name, email, current address, and permanent address fields, then submitting the form

Starting URL: https://demoqa.com/text-box

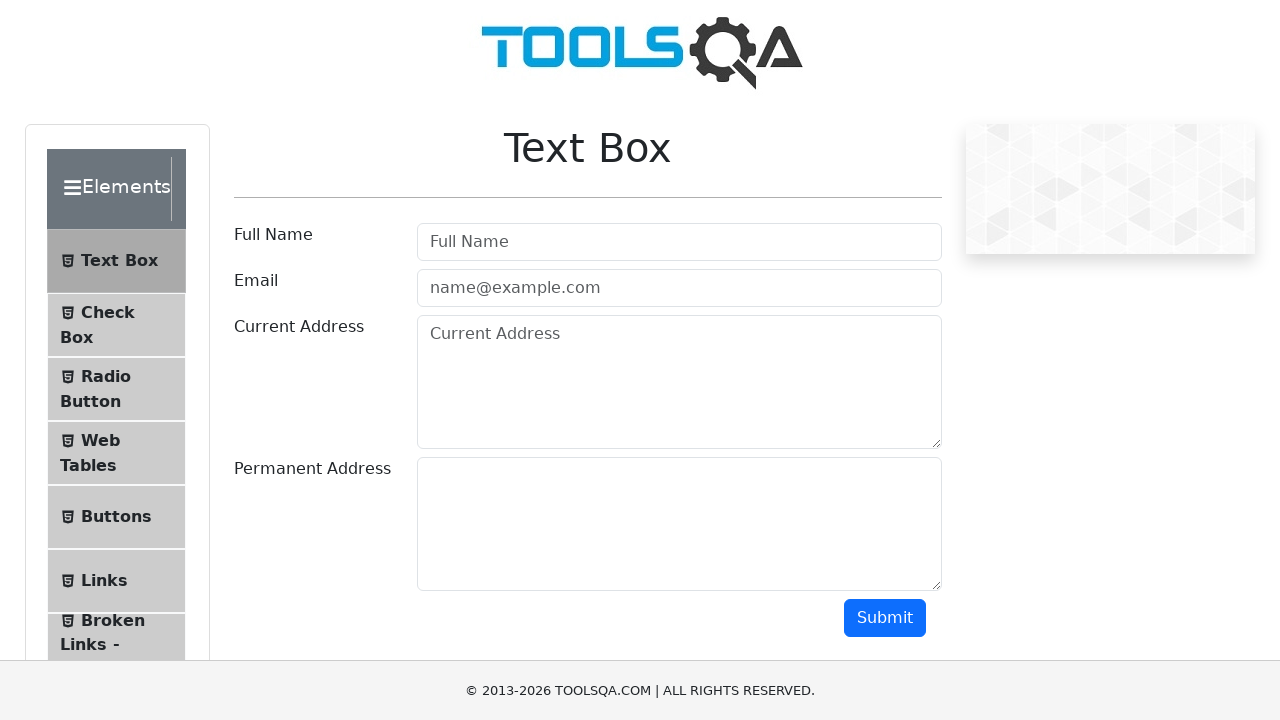

Filled user name field with 'Rodrigo' on #userName
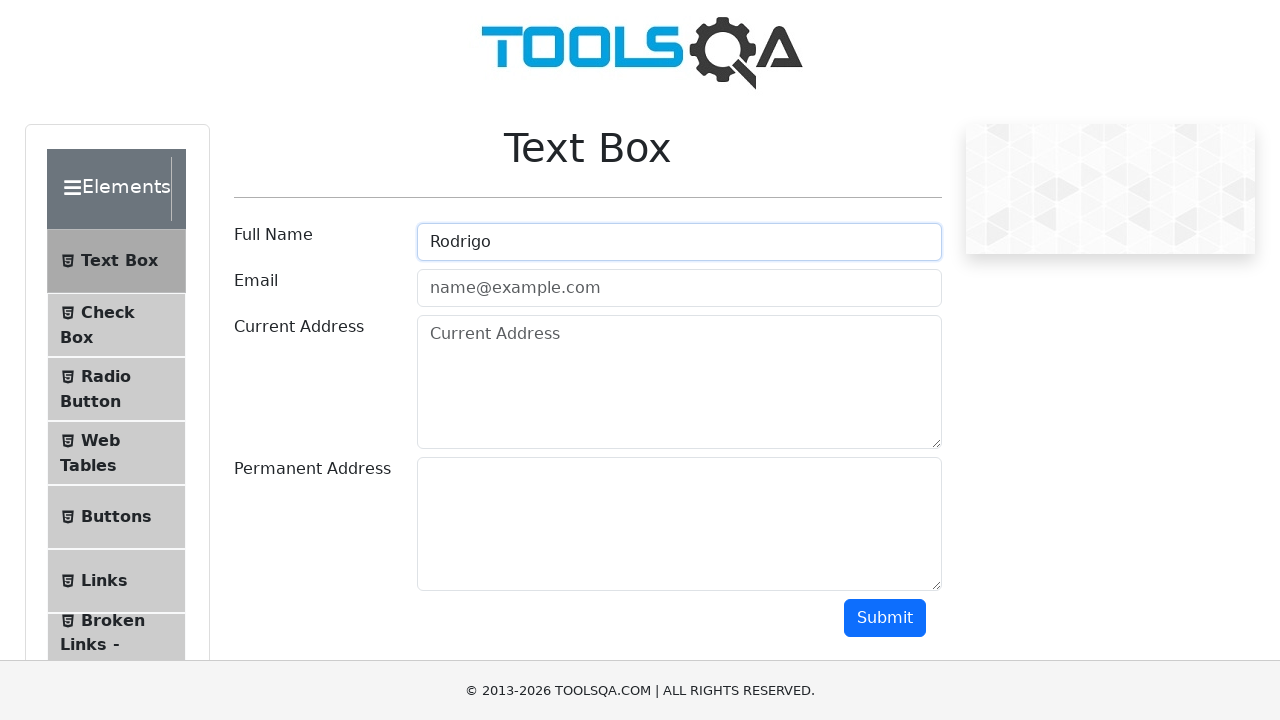

Filled email field with 'Rodrigo@gmail.com' on #userEmail
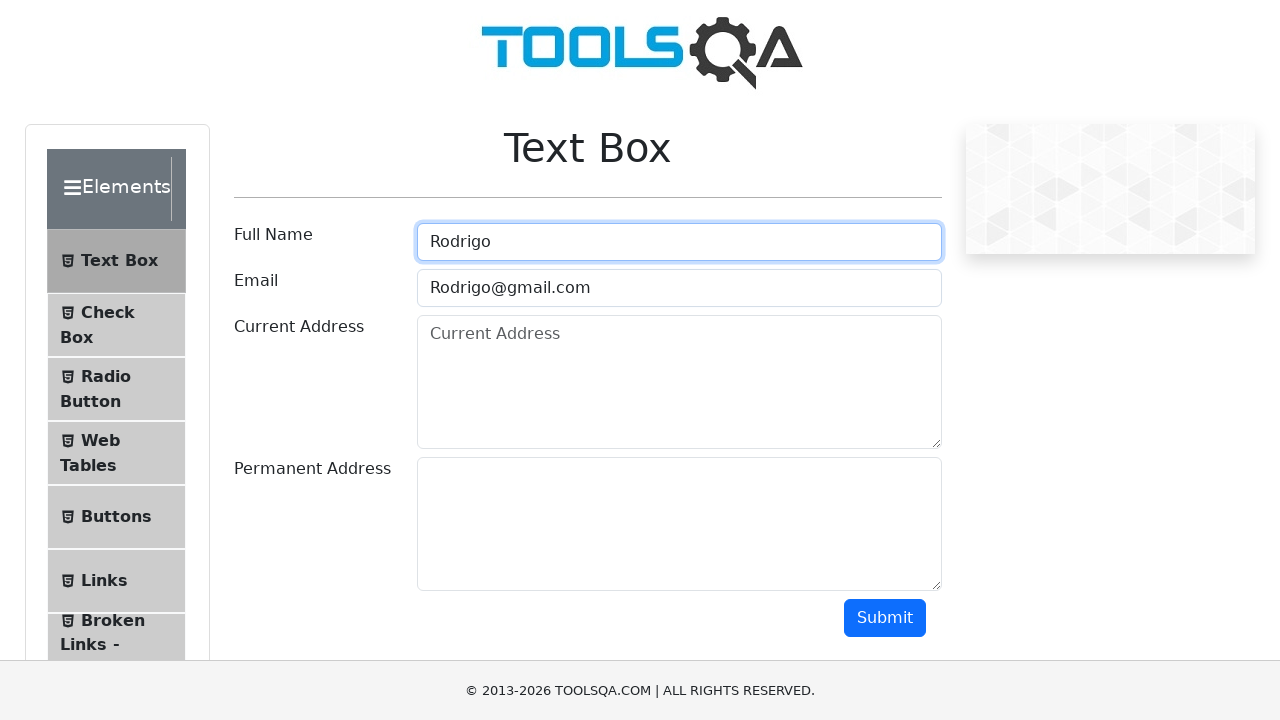

Filled current address field with 'Direccion 1' on #currentAddress
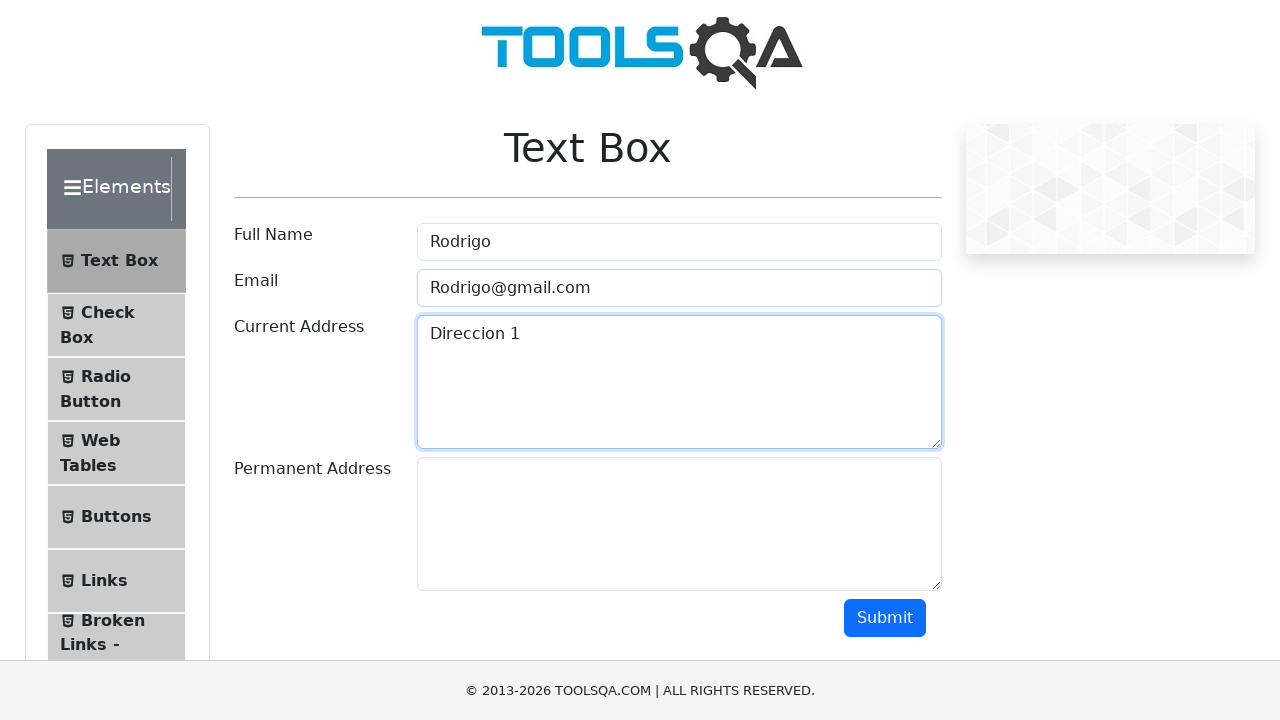

Filled permanent address field with 'Direccion 2' on #permanentAddress
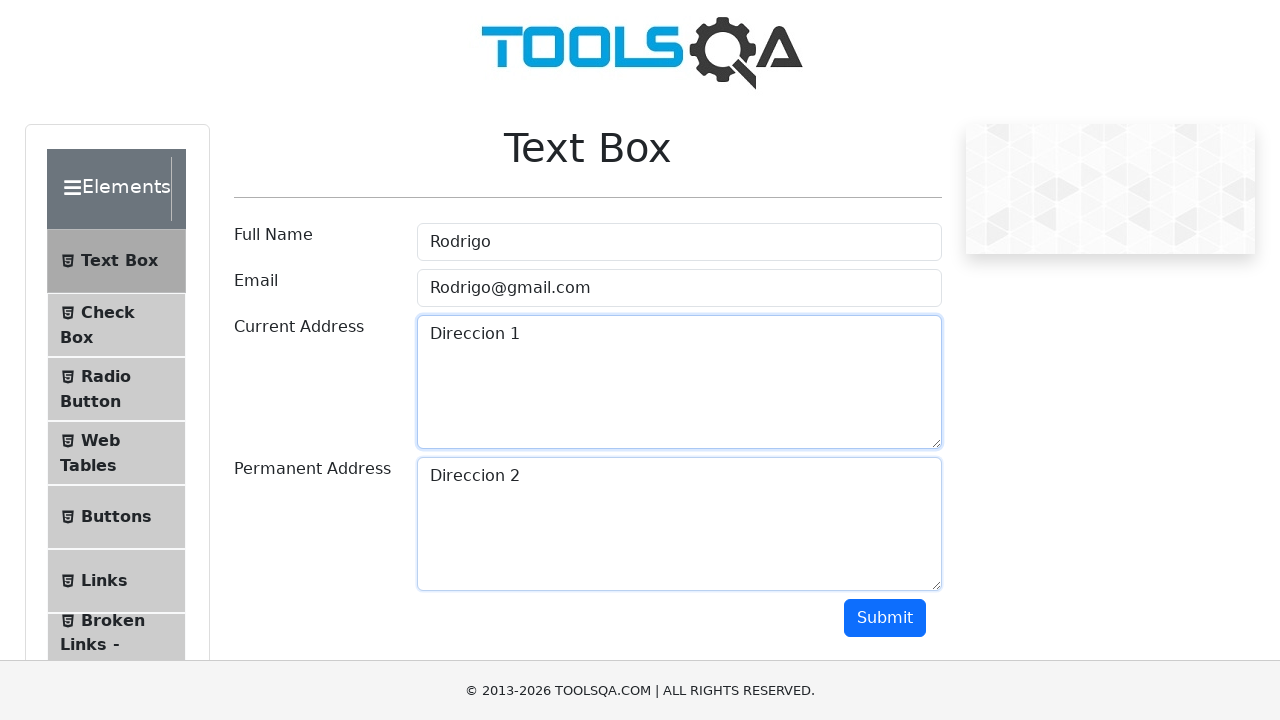

Scrolled down to reveal submit button
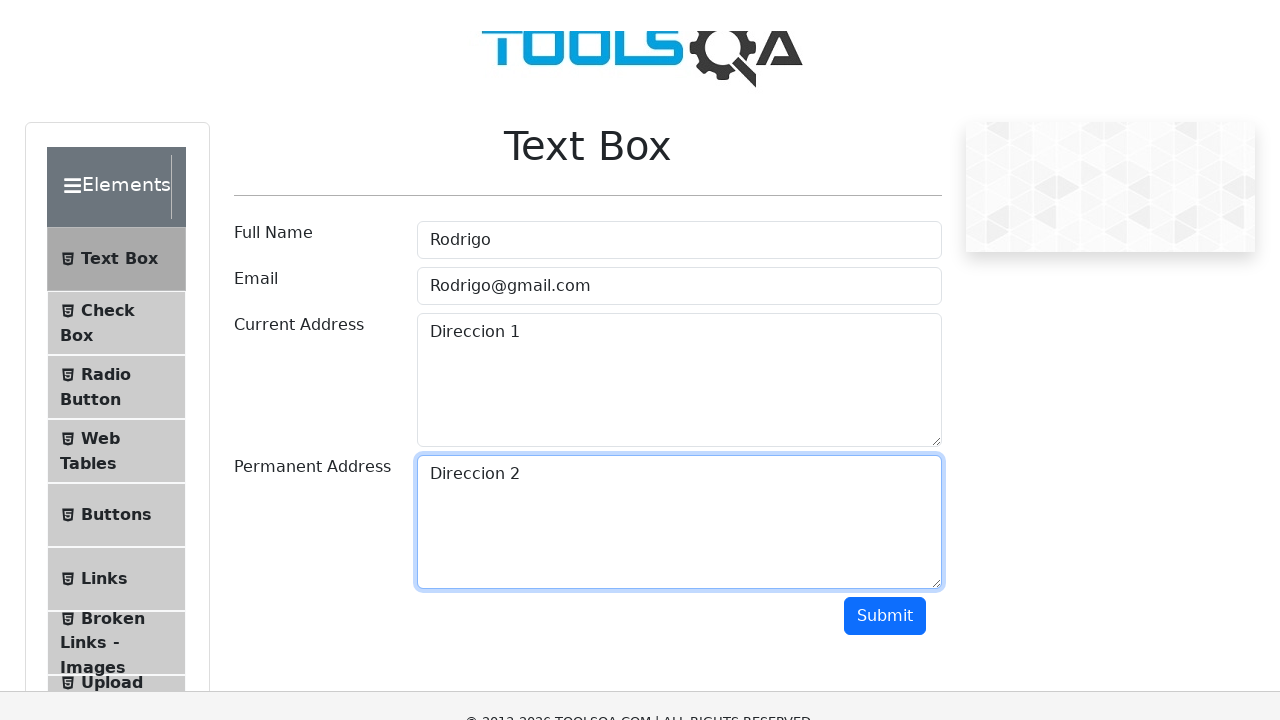

Clicked submit button to submit the form at (885, 418) on #submit
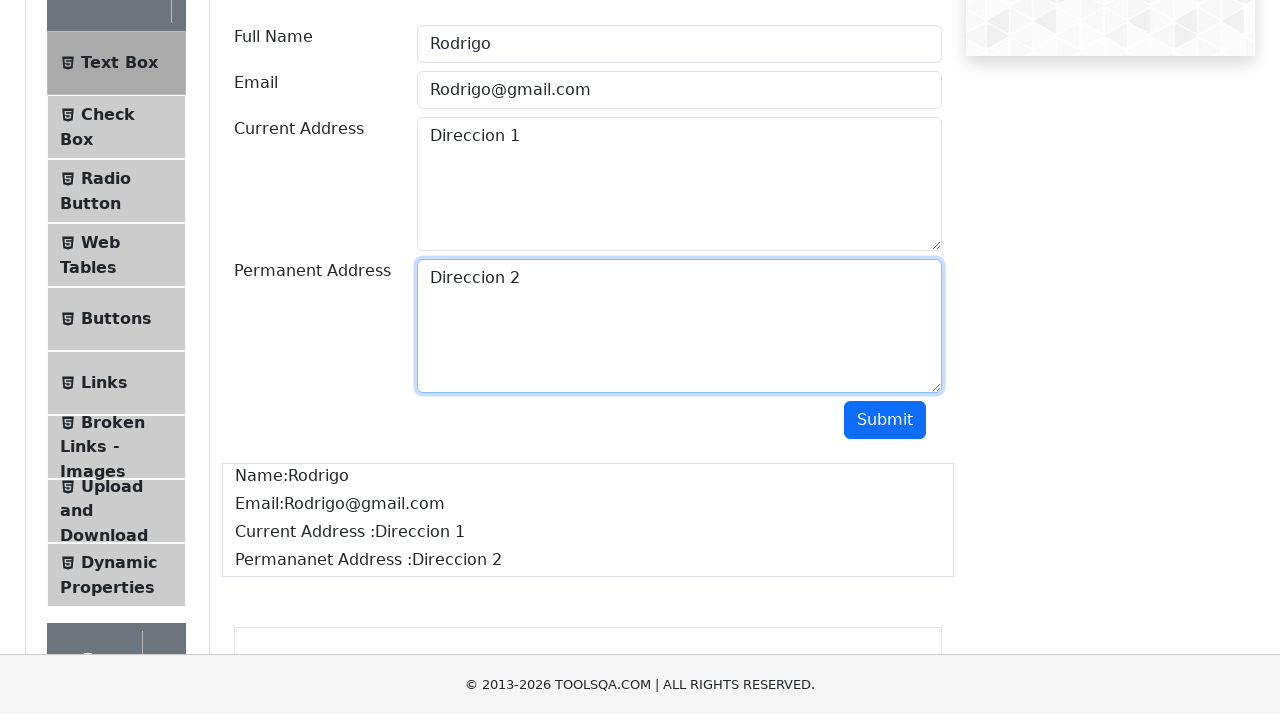

Form submission completed and output section loaded
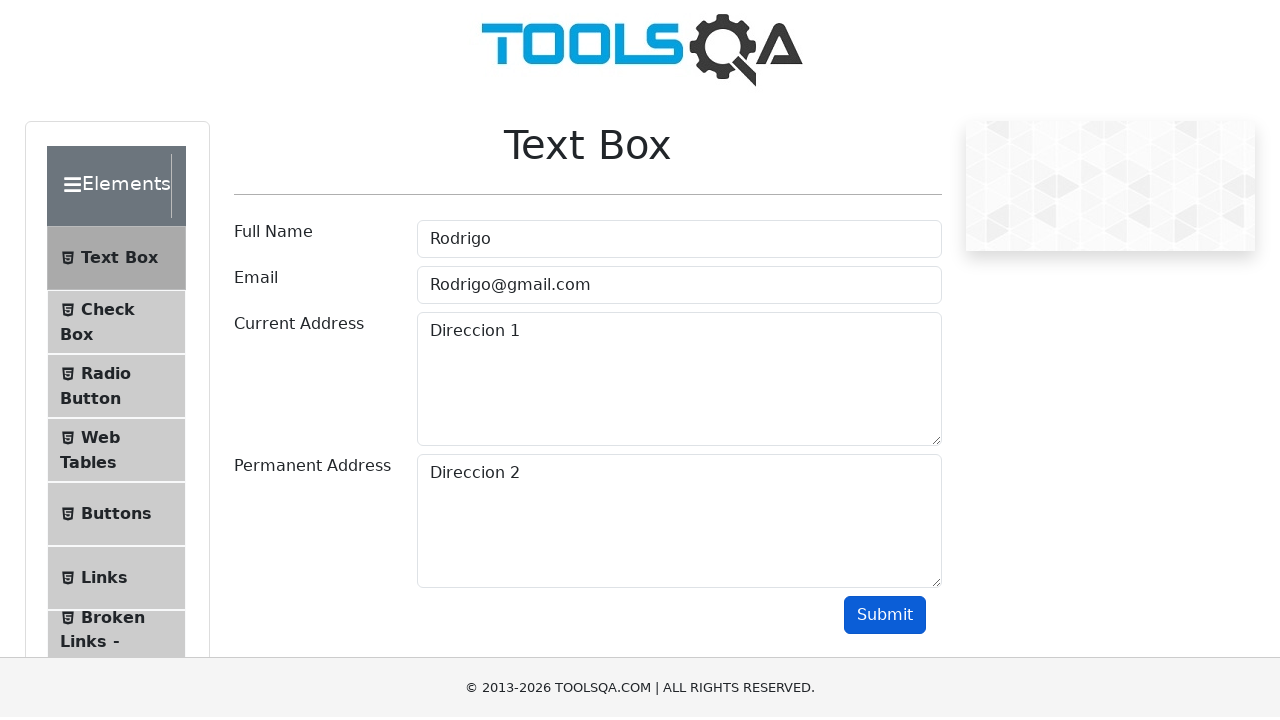

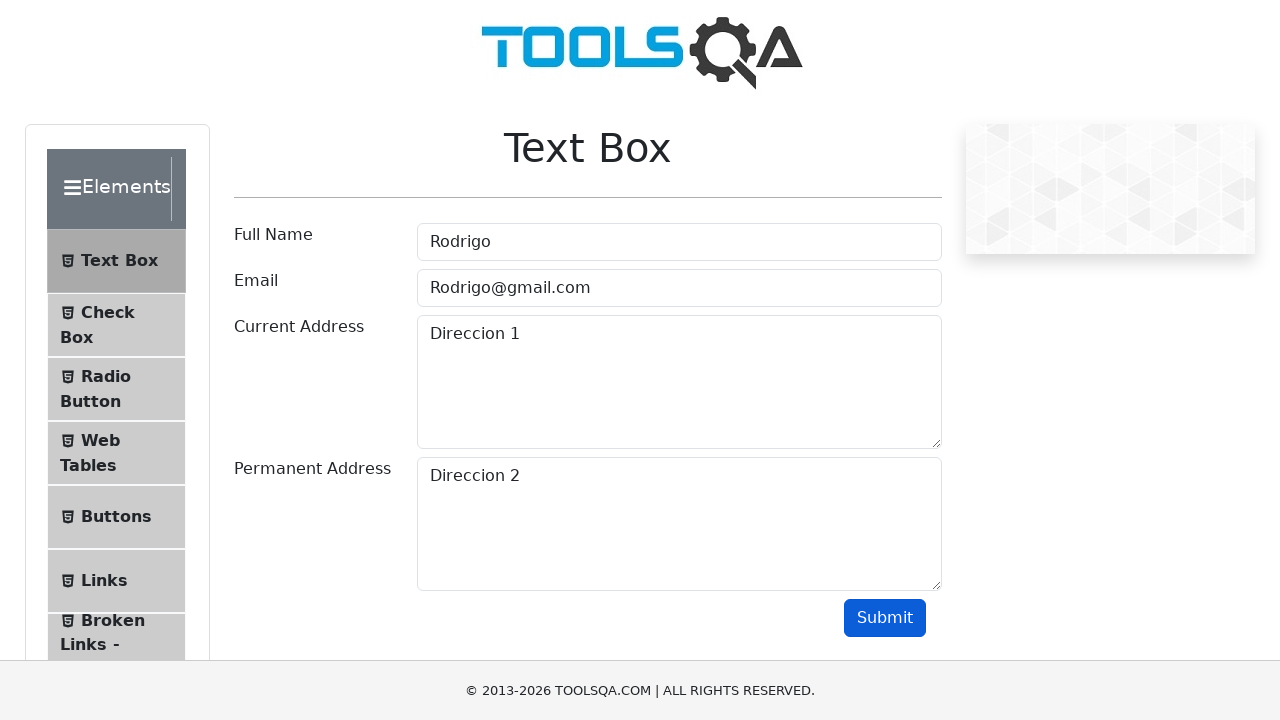